Tests drag and drop functionality by dragging an element and dropping it onto a target element within an iframe

Starting URL: https://jqueryui.com/droppable/

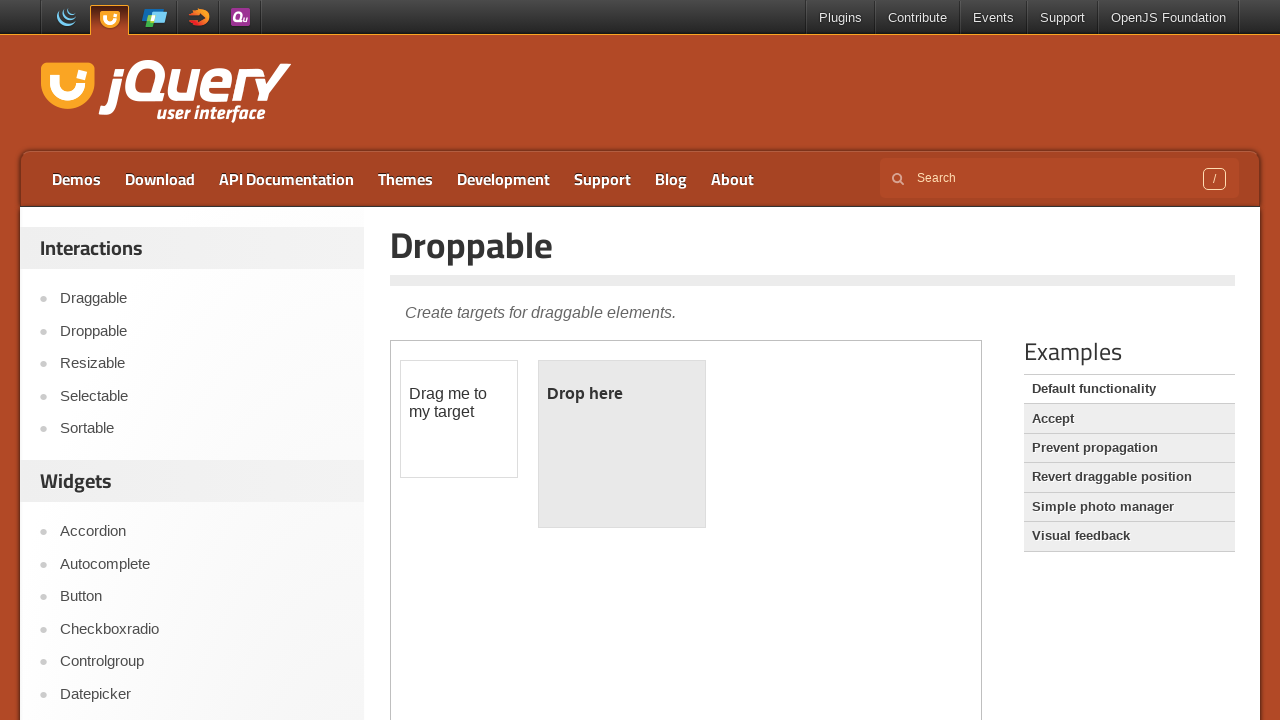

Located the demo iframe
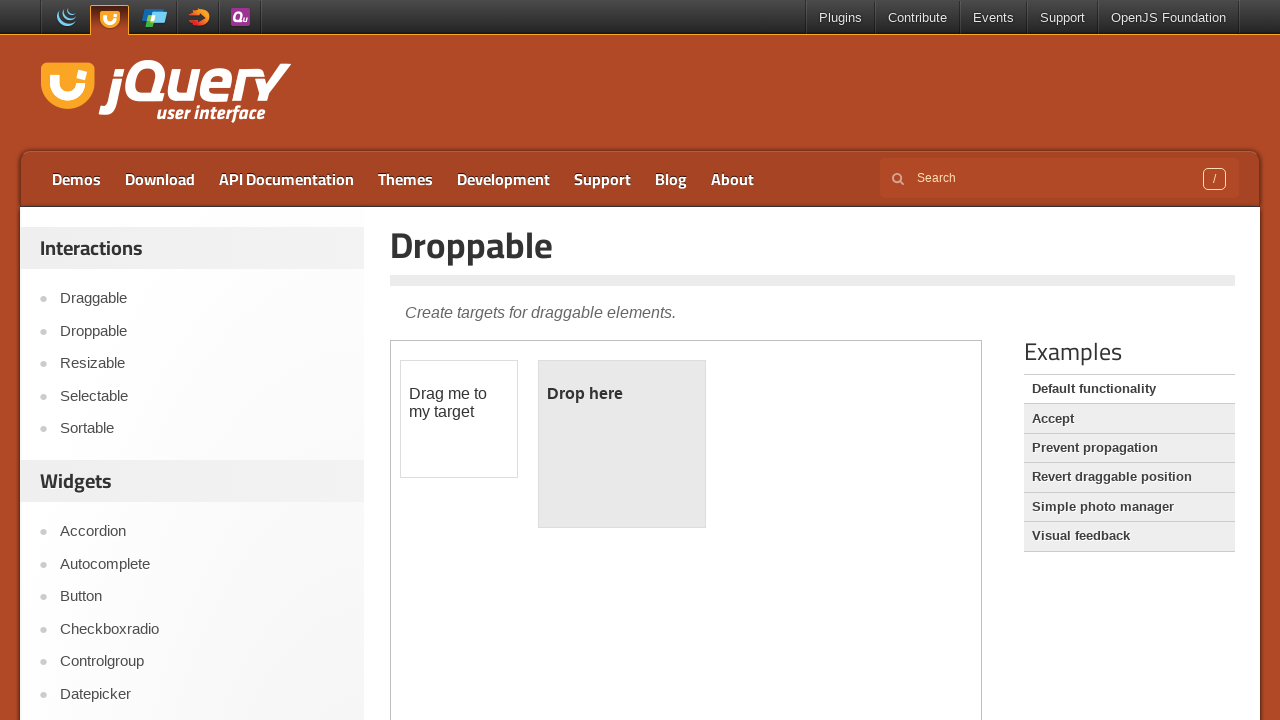

Draggable element is now visible
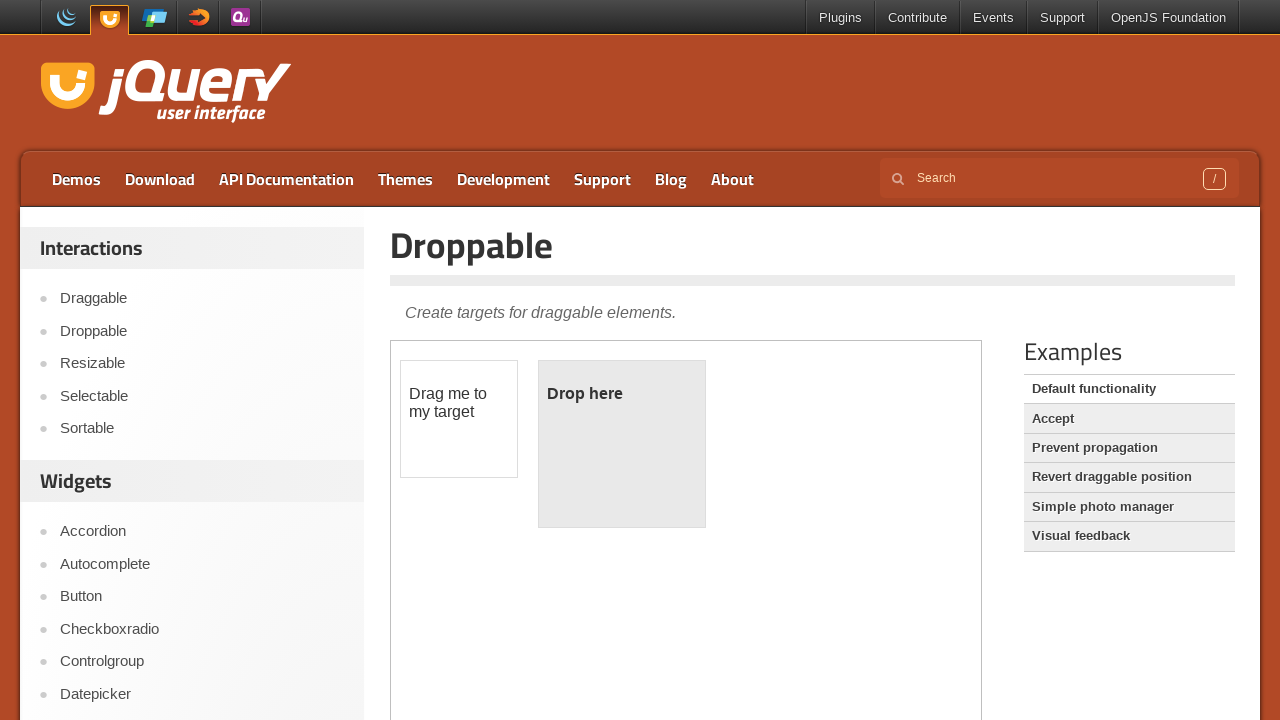

Droppable target element is now visible
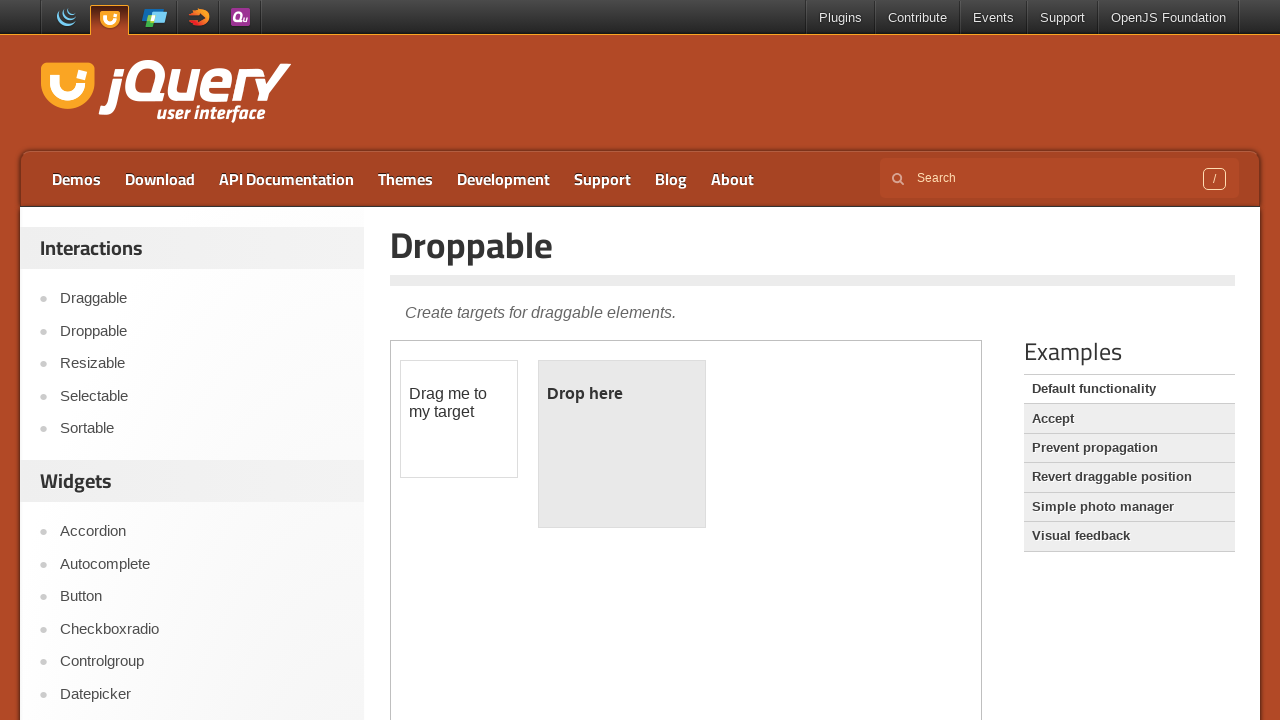

Dragged element onto droppable target at (622, 444)
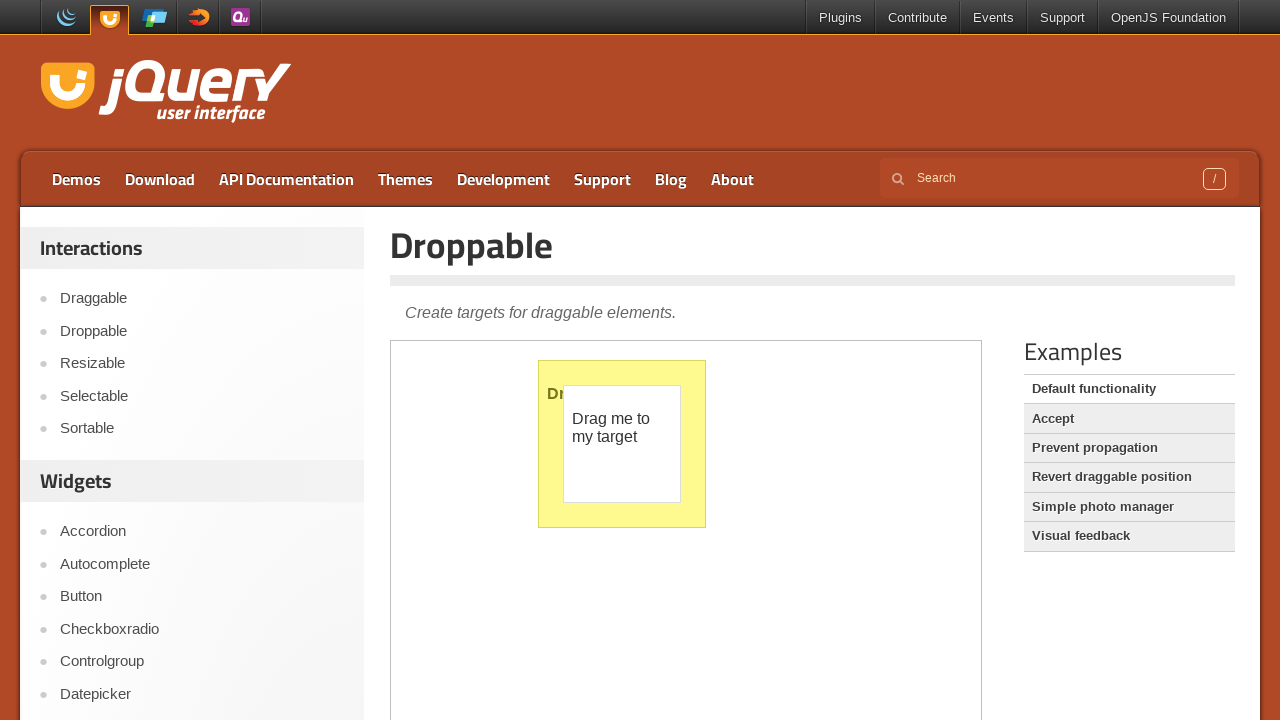

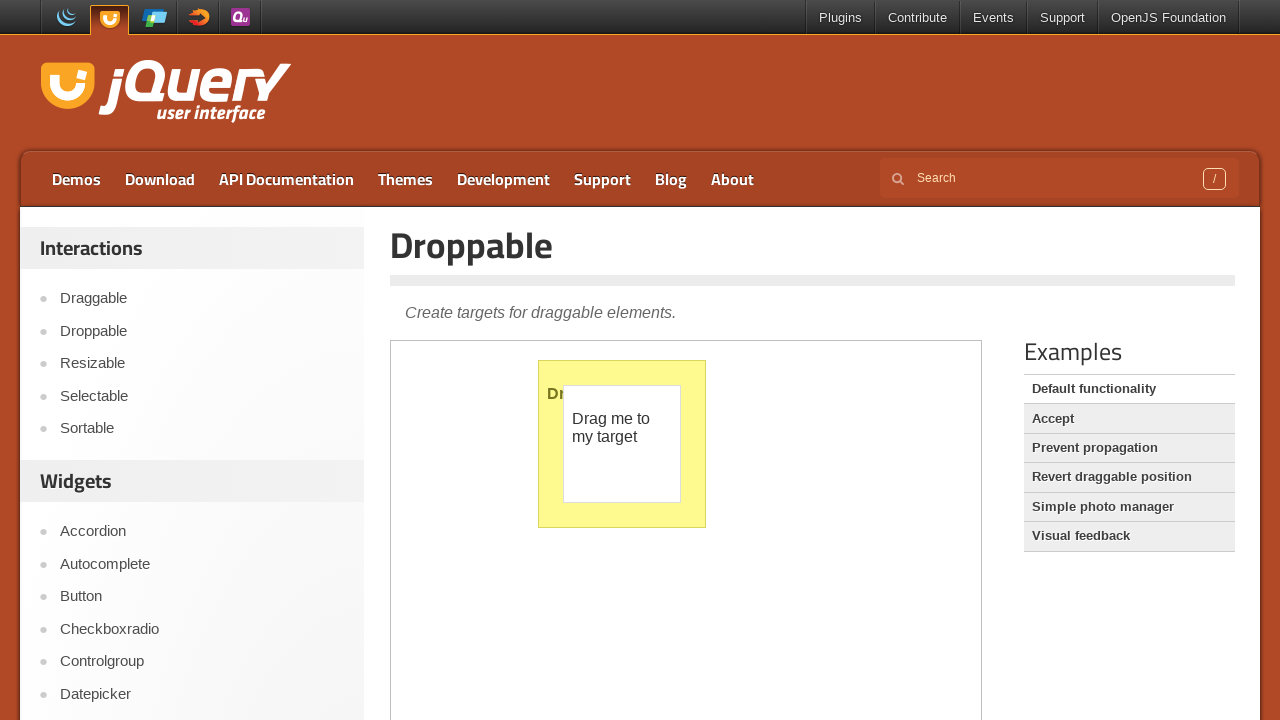